Tests table search functionality by navigating to a deals page, switching to a new window, searching for "Rice" and verifying the filtered results

Starting URL: https://rahulshettyacademy.com/seleniumPractise/

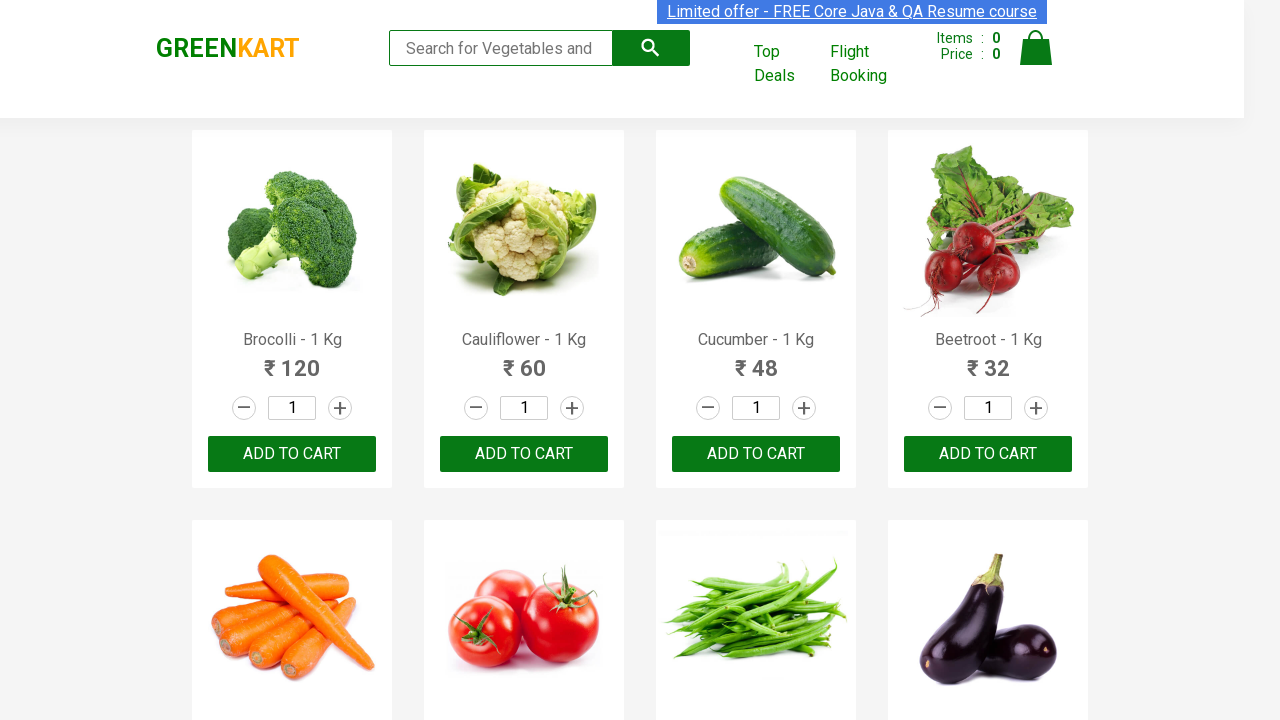

Clicked on 'Top Deals' link to open new window at (787, 64) on xpath=//a[text()='Top Deals']
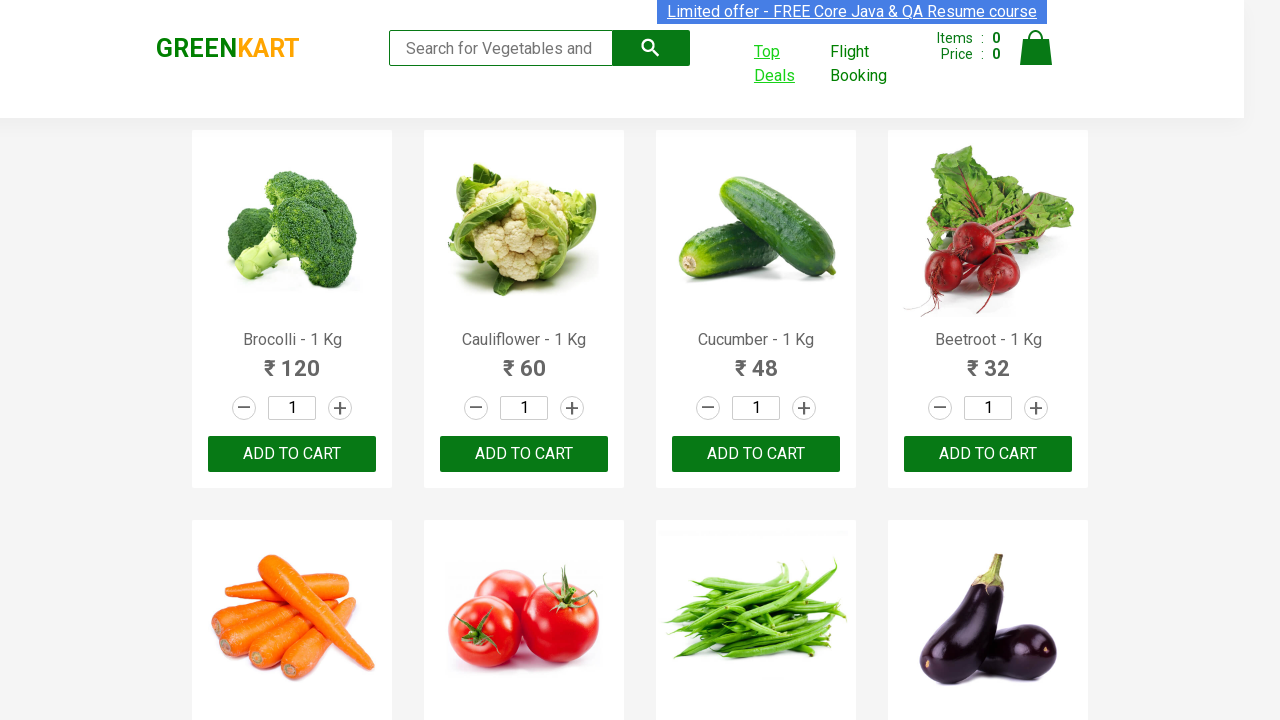

New page/window opened from 'Top Deals' link
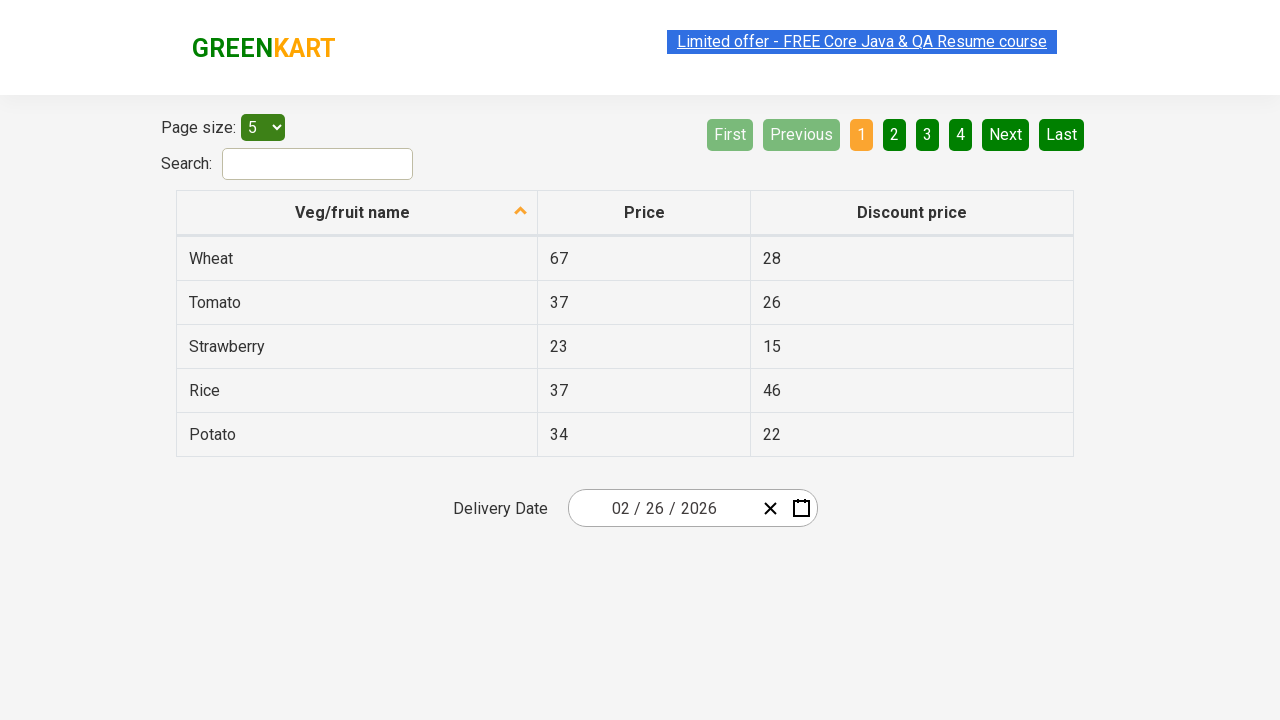

New page loaded completely
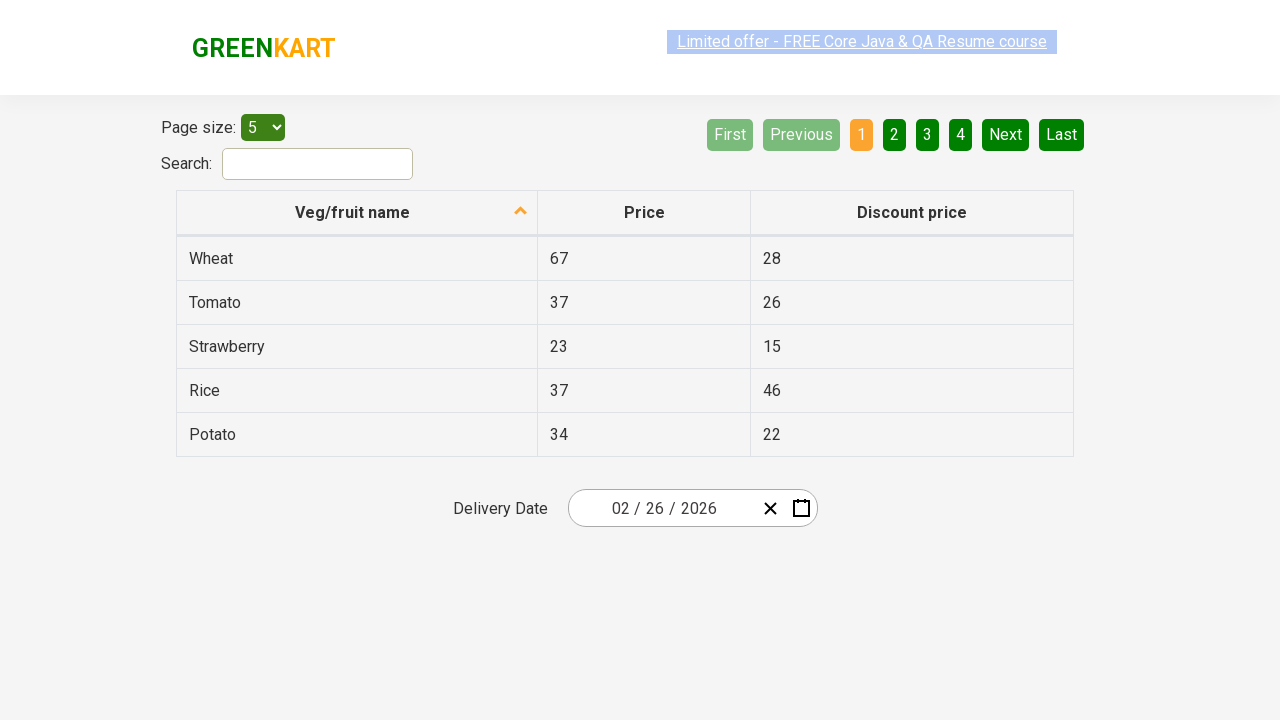

Filled search field with 'Rice' on #search-field
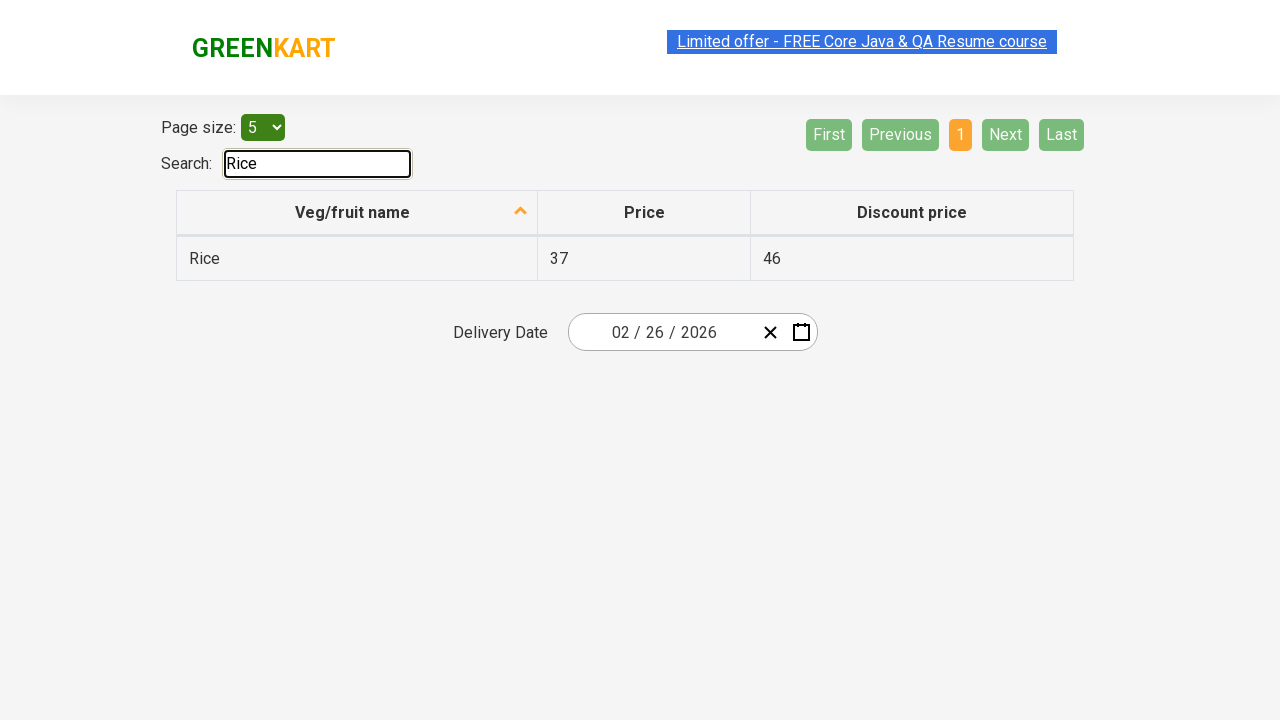

Filtered results appeared for 'Rice' search
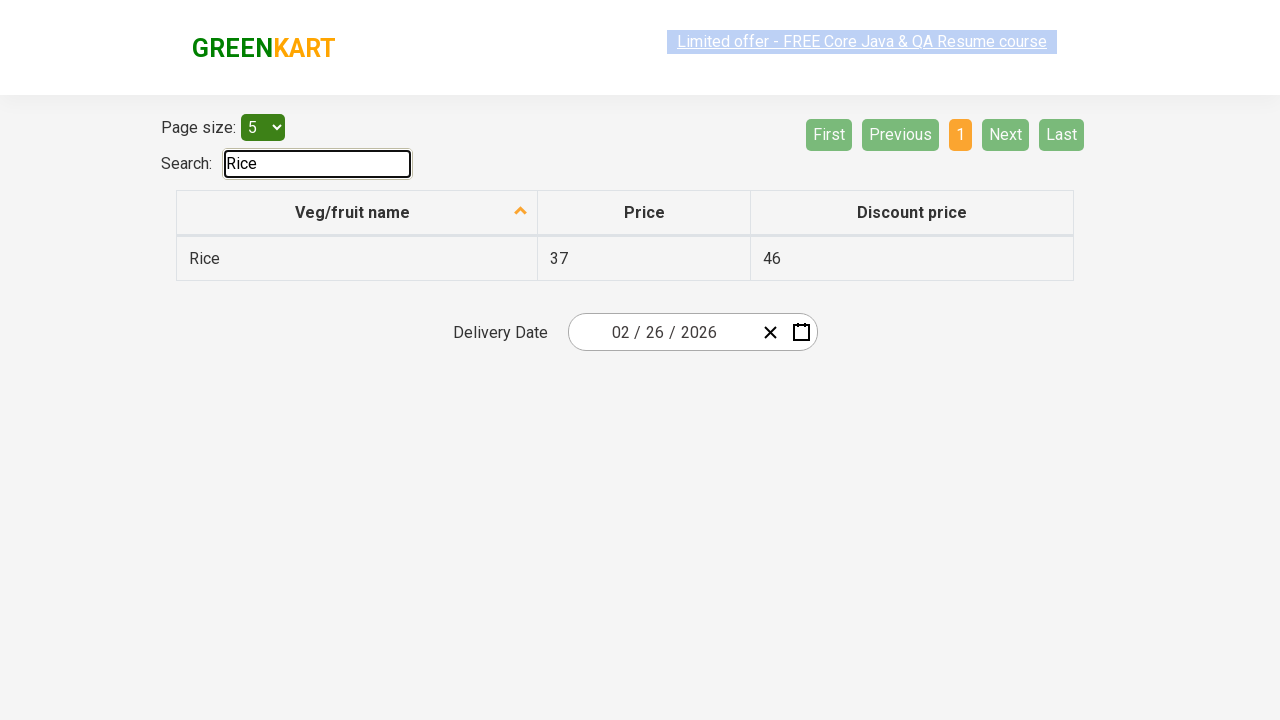

Retrieved all product names from first column
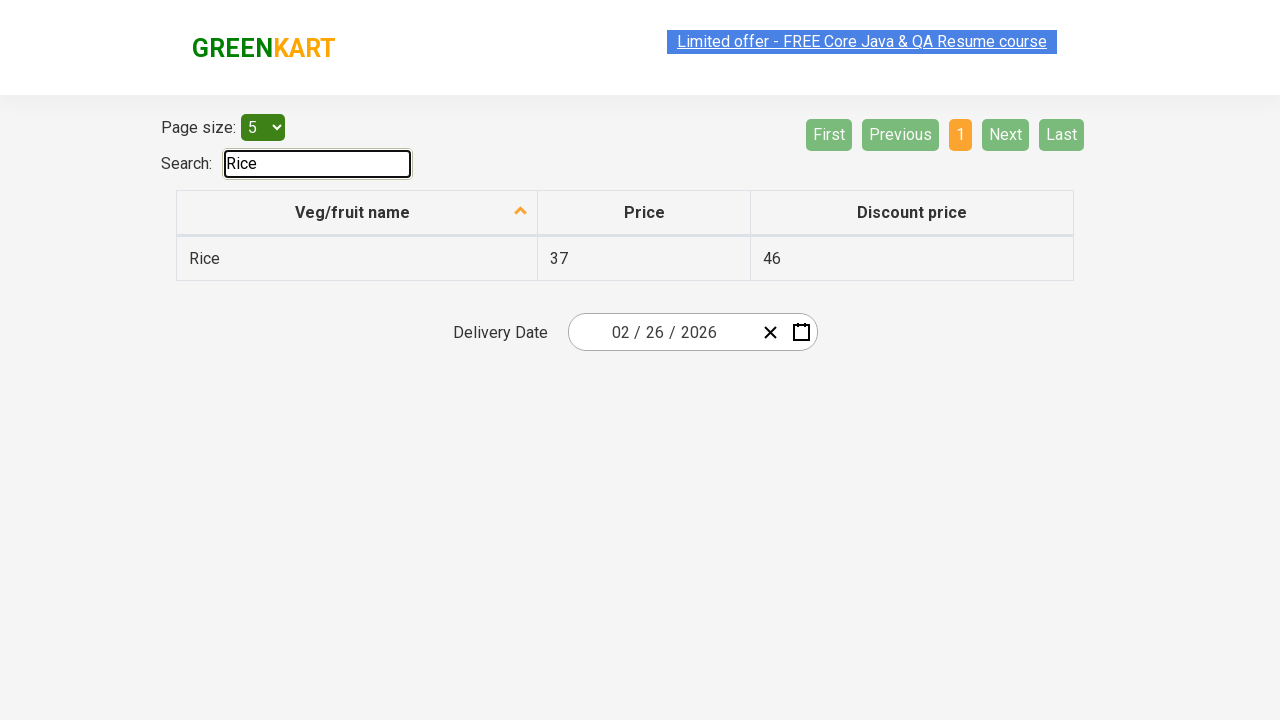

Verified that 'Rice' contains 'Rice'
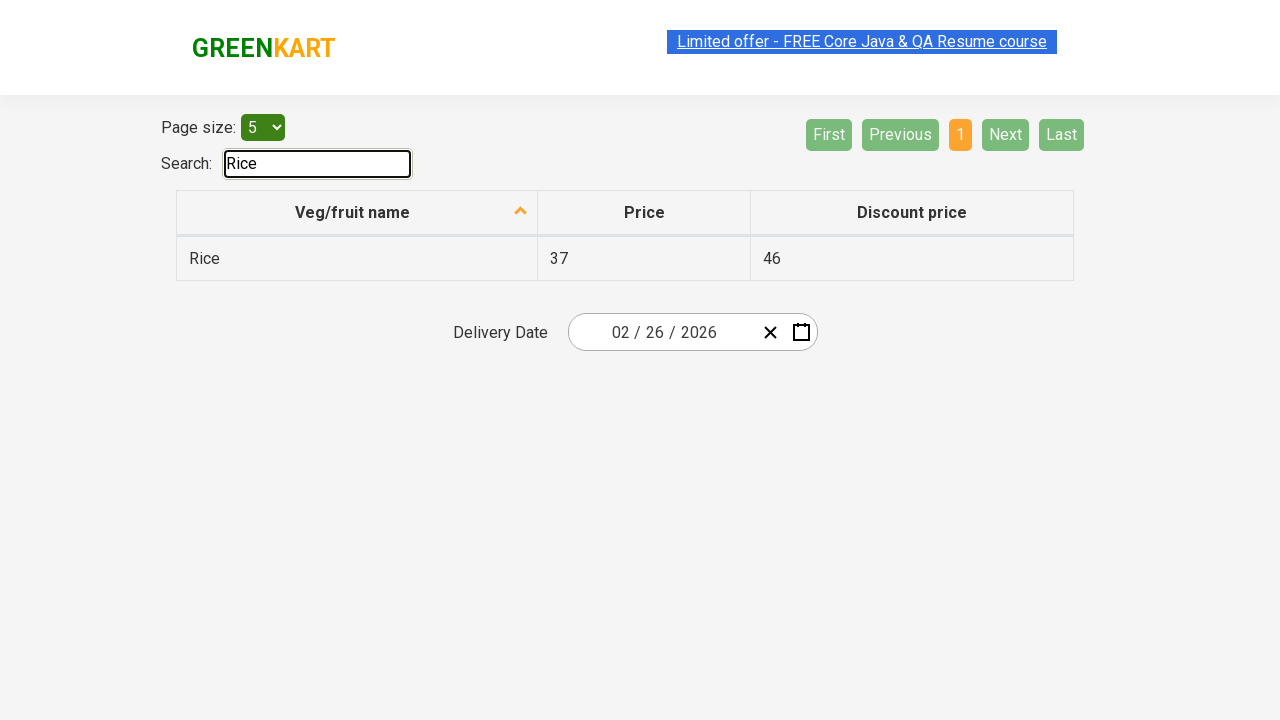

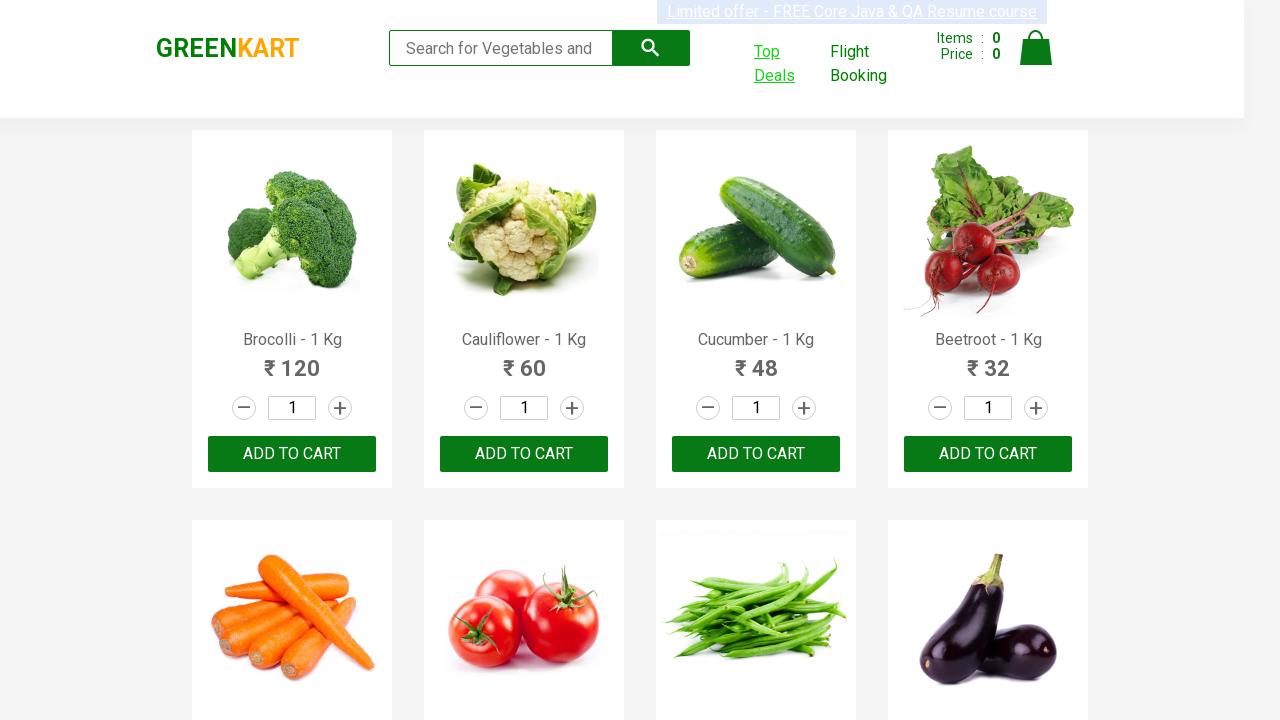